Navigates to Yahoo Japan homepage and verifies the page loads by checking for the h1 element

Starting URL: https://www.yahoo.co.jp/

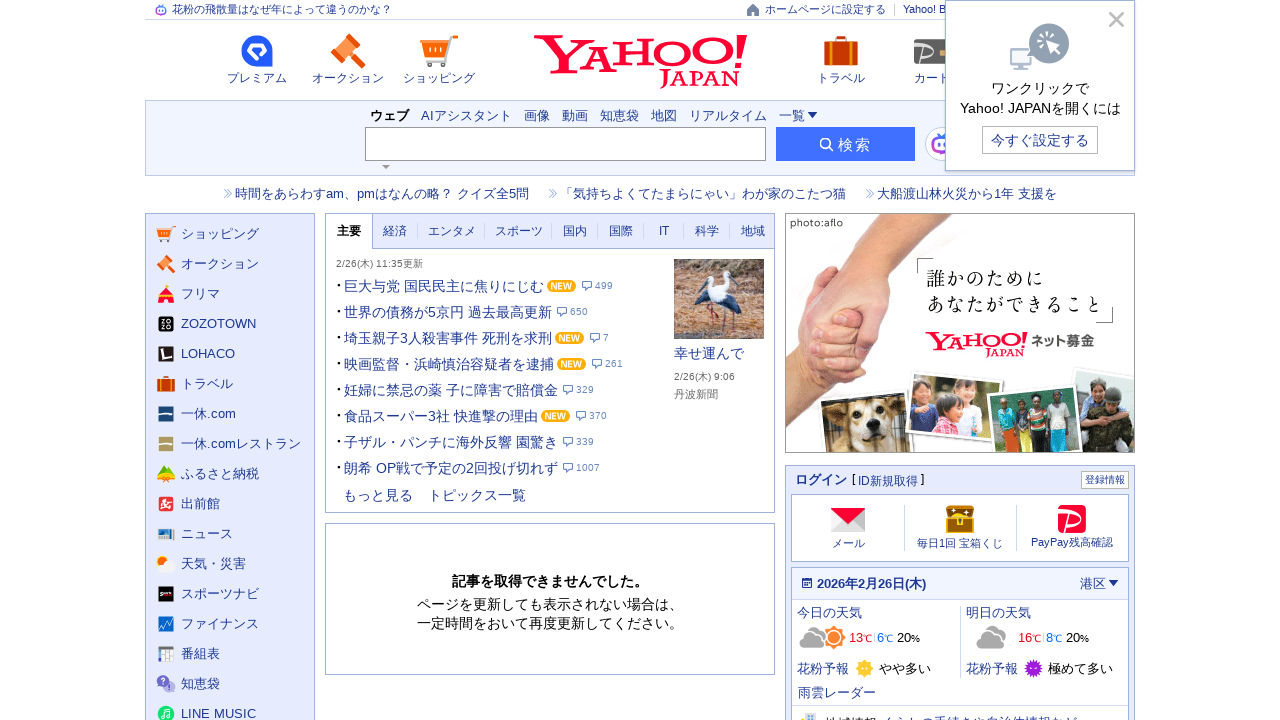

Navigated to Yahoo Japan homepage
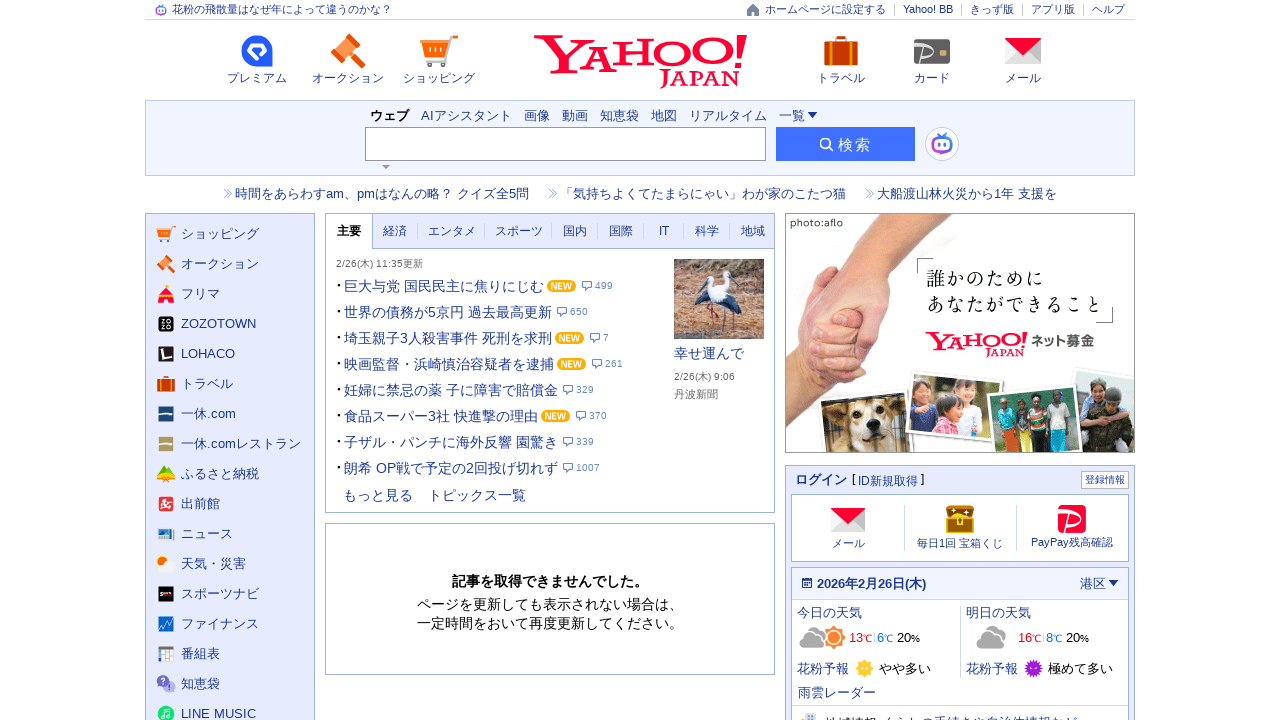

H1 element loaded on the page
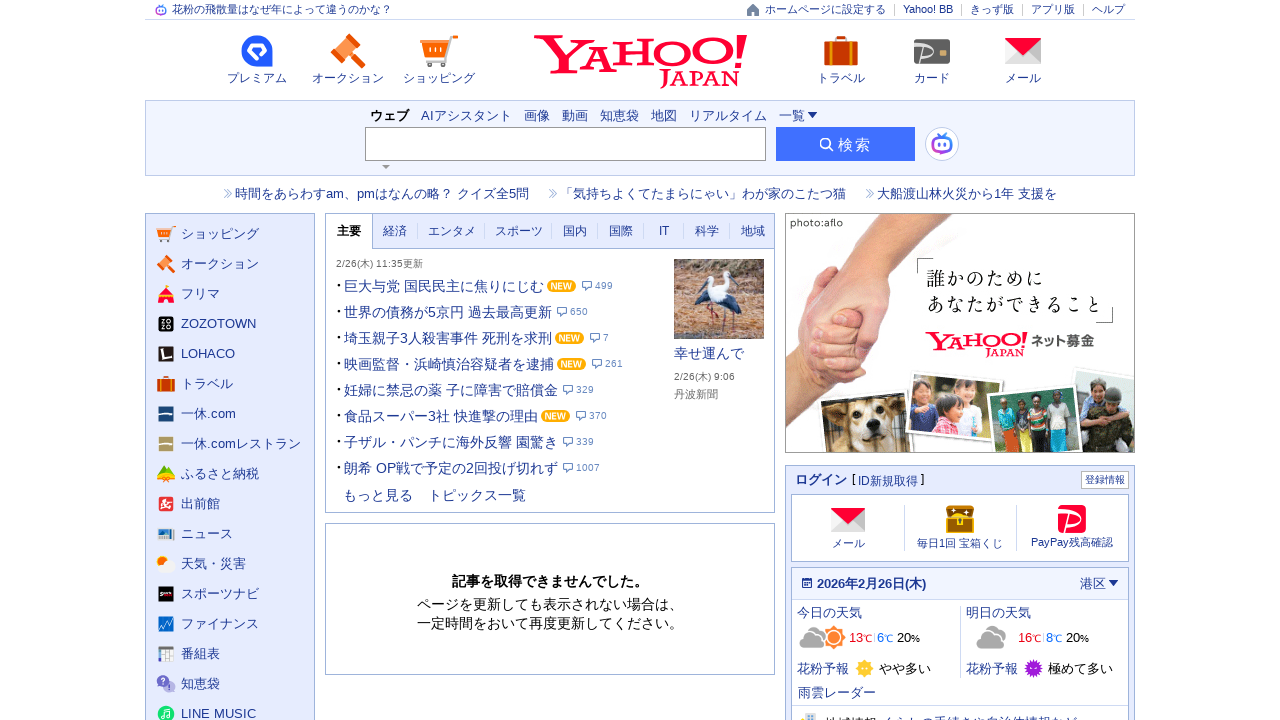

Located the first h1 element
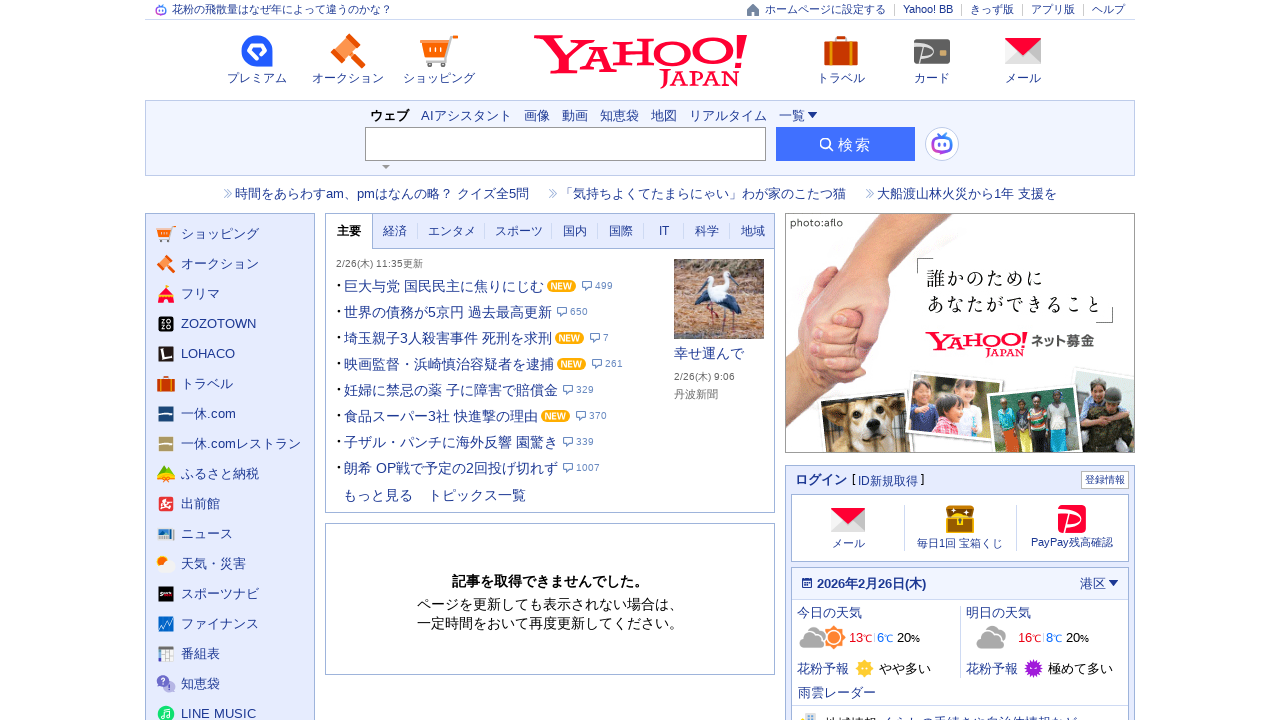

Verified h1 element is visible - page loaded successfully
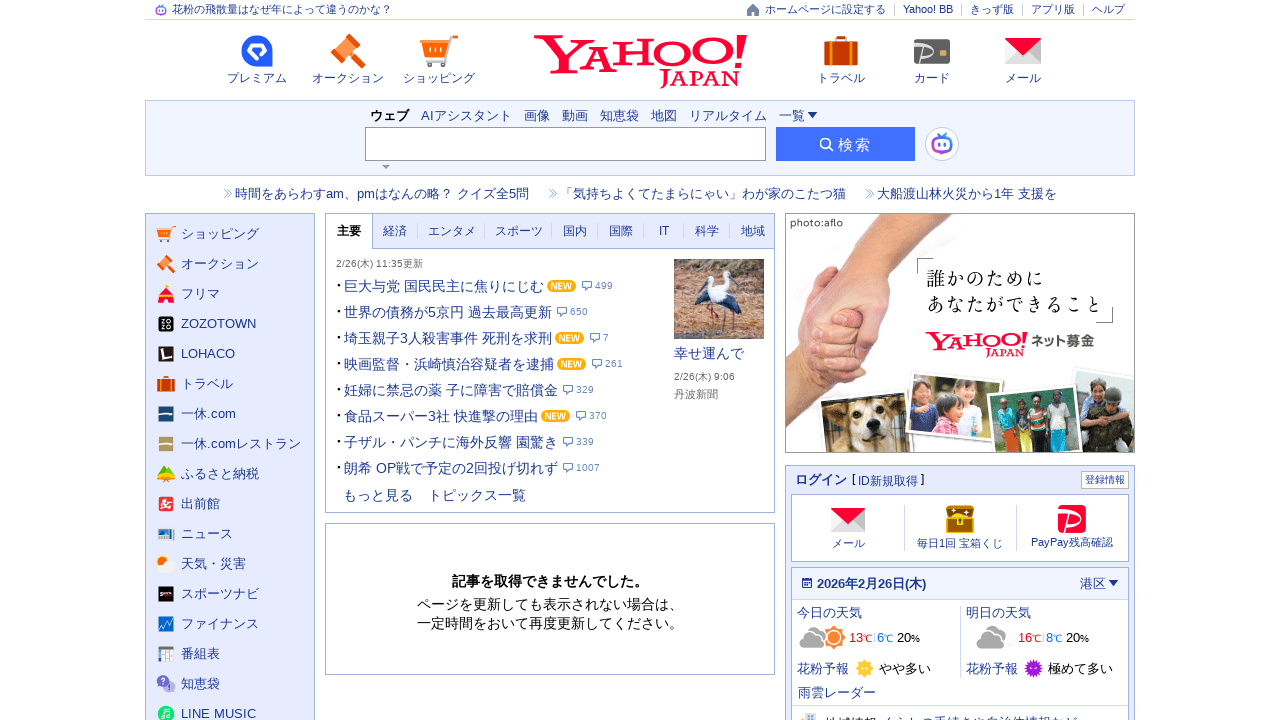

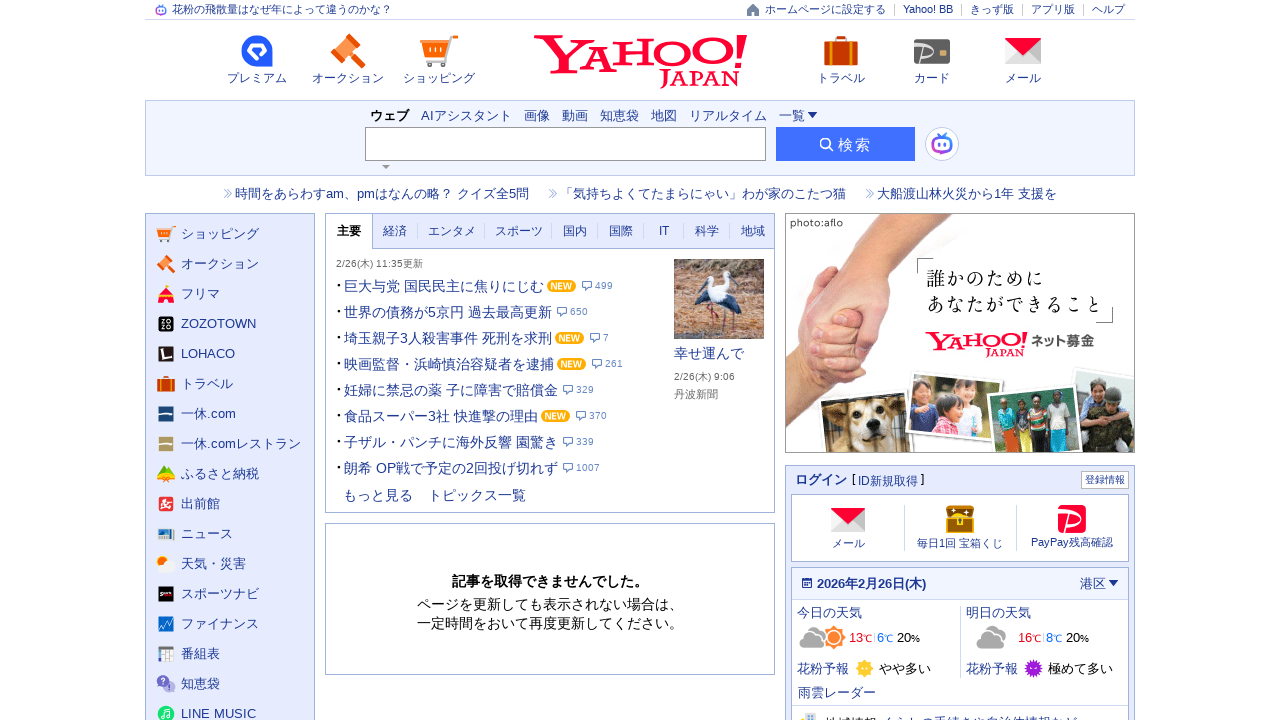